Tests basic navigation by loading the GitLab about page and reloading it

Starting URL: https://about.gitlab.com/

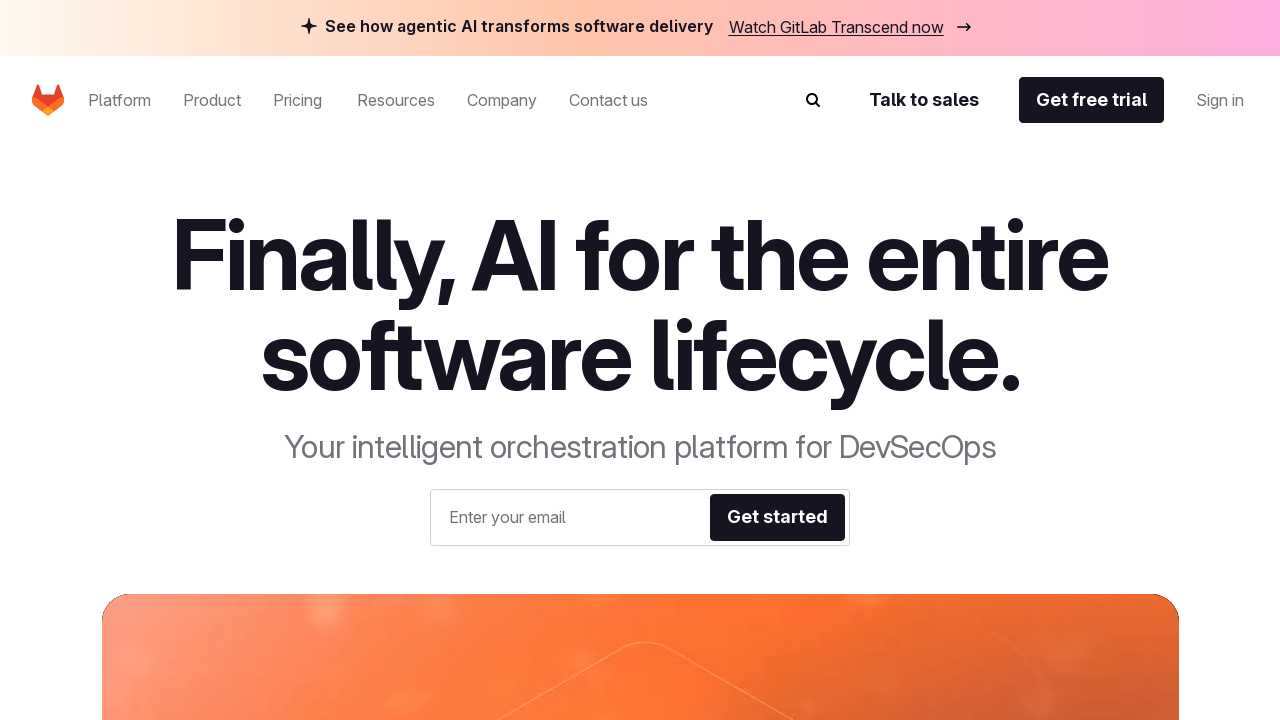

Reloaded the GitLab about page
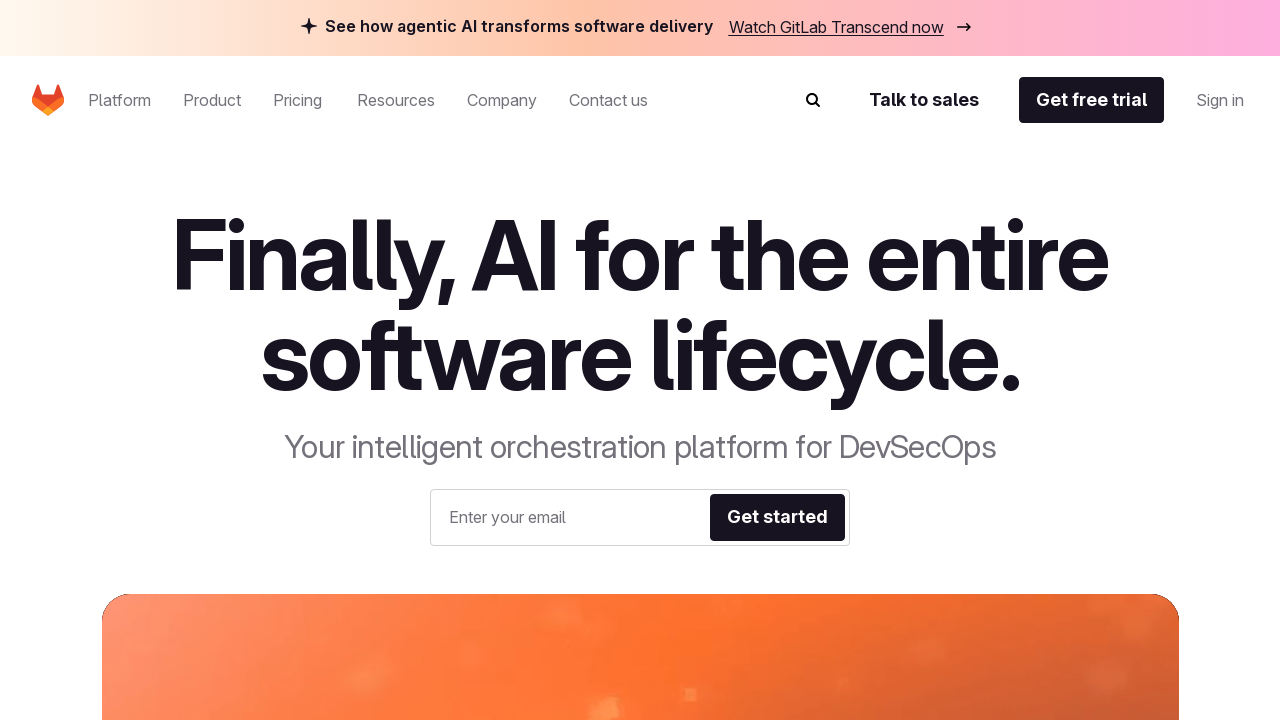

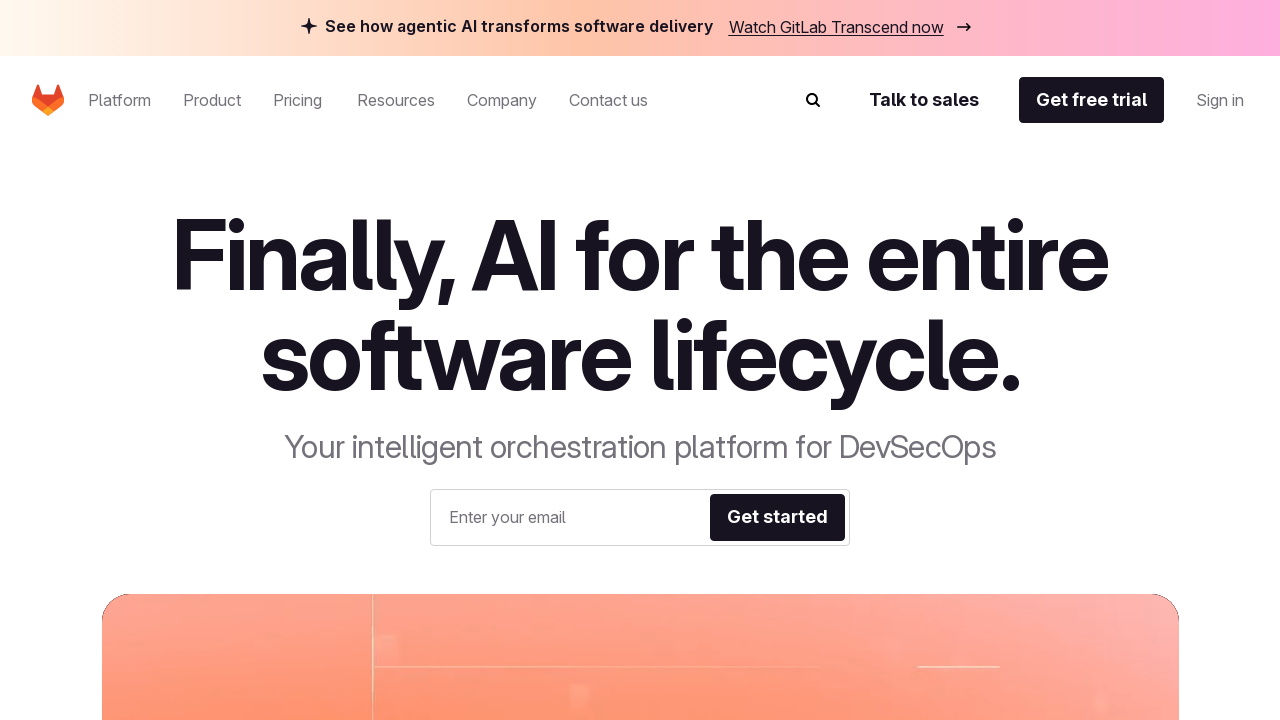